Tests clicking a button with a dynamic ID on the UI Testing Playground site. The button has a different ID each time the page loads, so the test uses a class selector instead.

Starting URL: http://uitestingplayground.com/dynamicid/

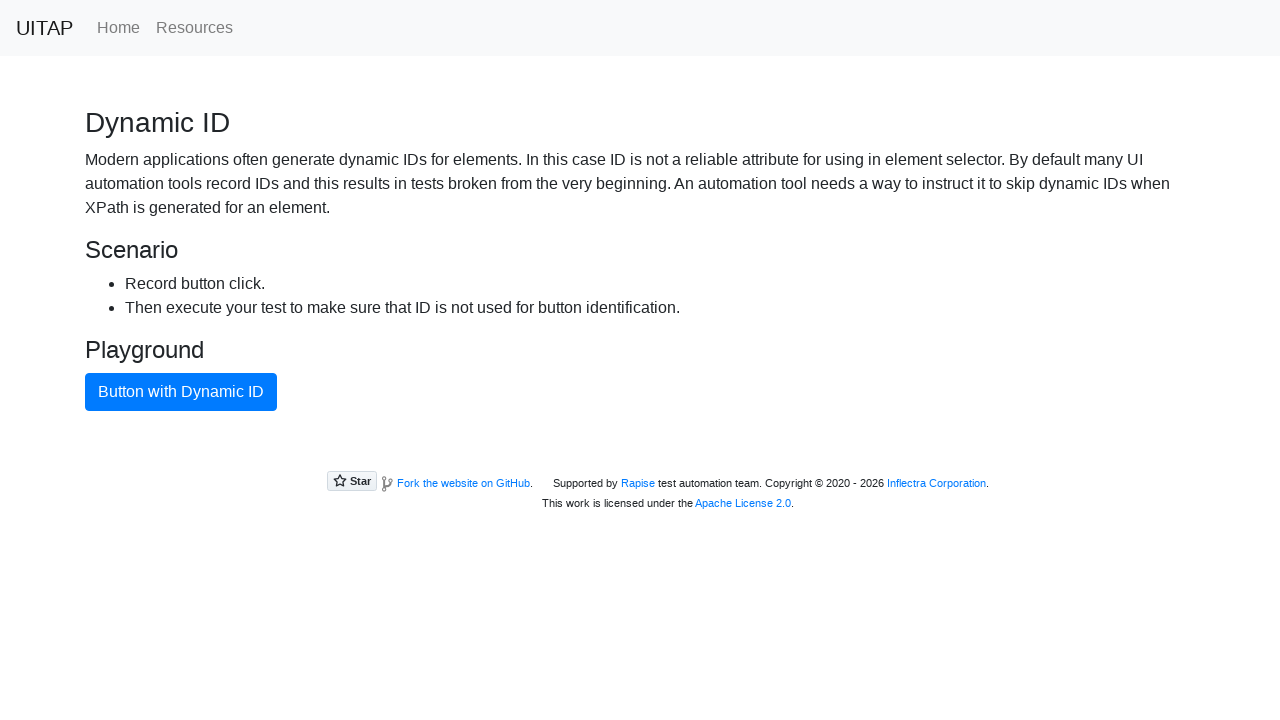

Navigated to UI Testing Playground dynamic ID page
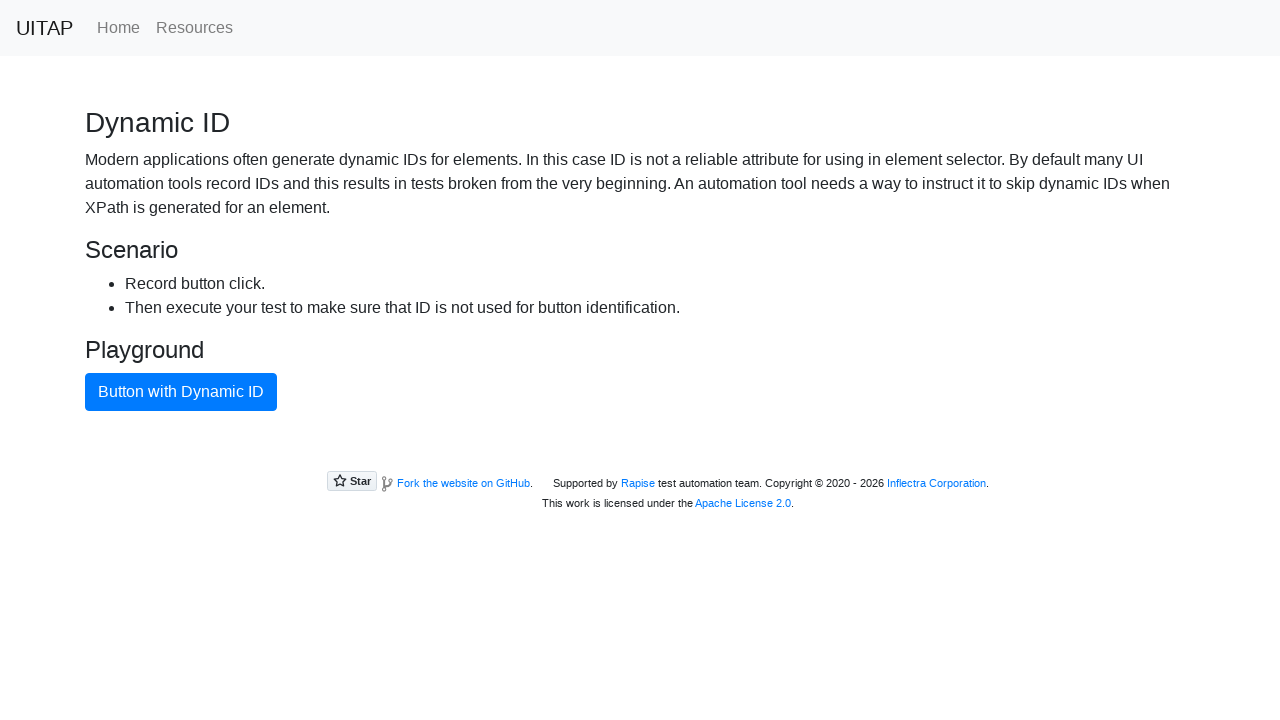

Clicked the blue button with dynamic ID using class selector at (181, 392) on button.btn-primary
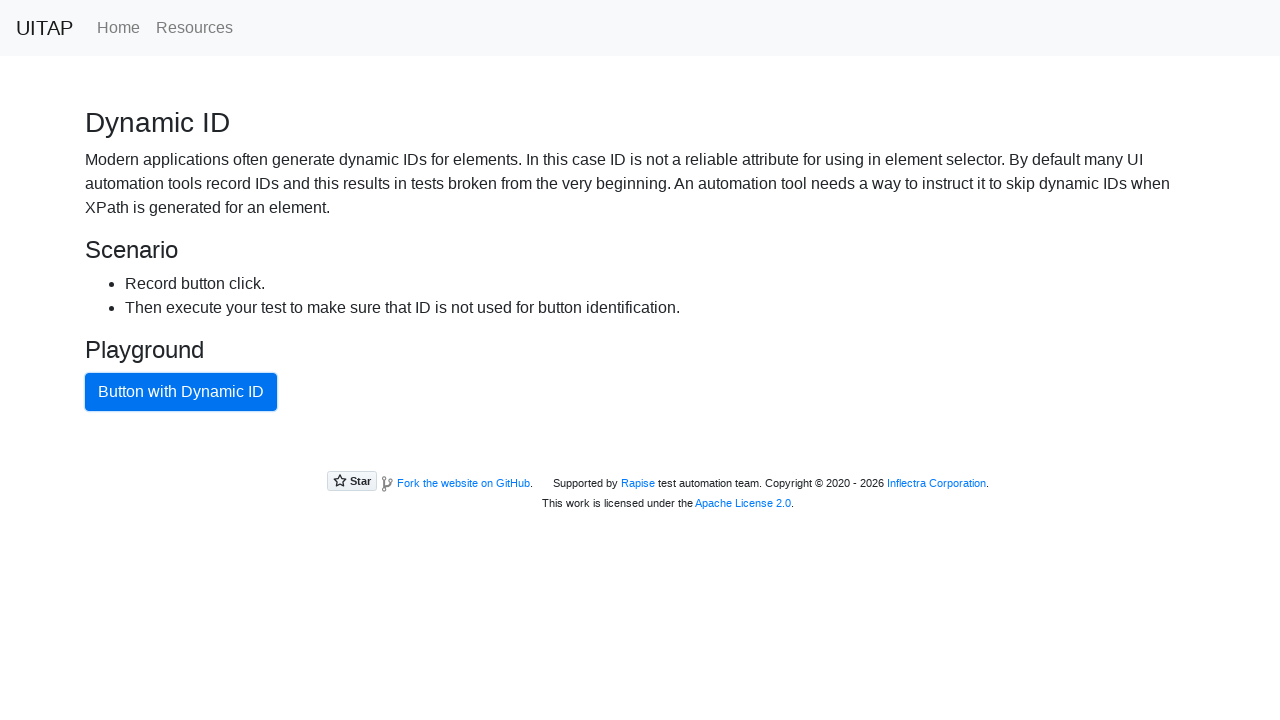

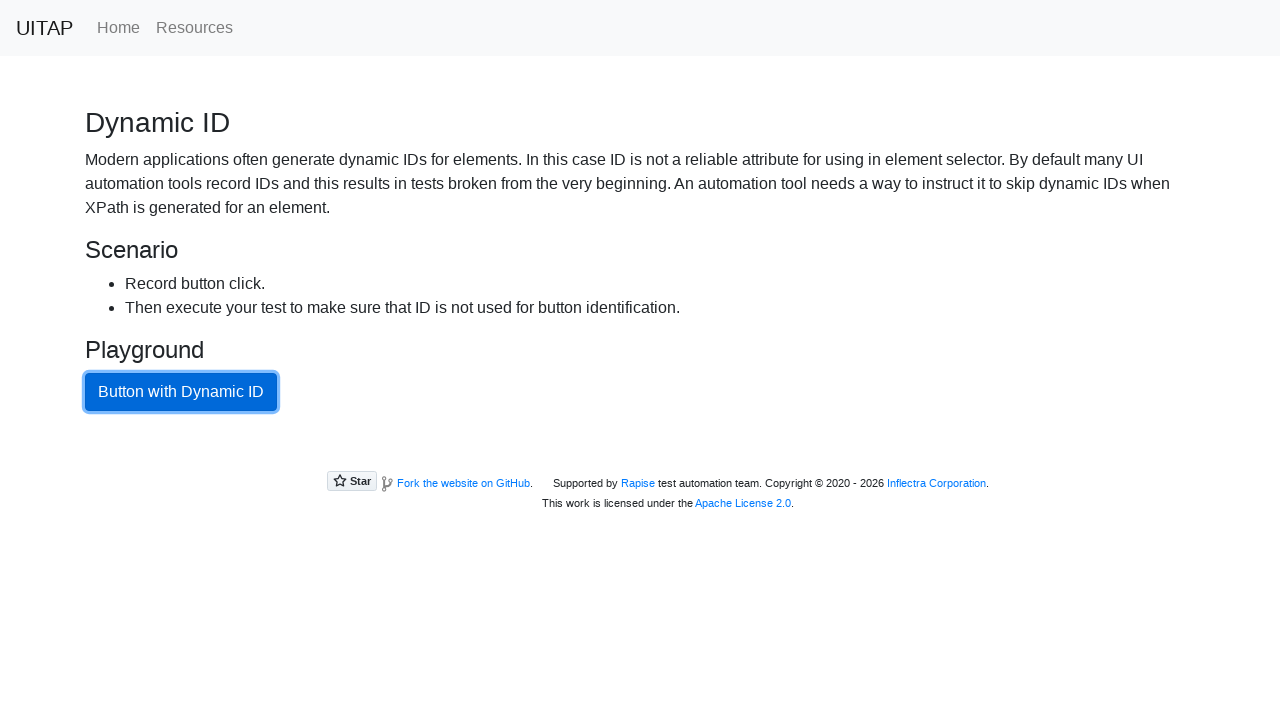